Tests mouse hover functionality by hovering over a specific element on the page to trigger any hover effects or dropdown menus.

Starting URL: https://rahulshettyacademy.com/AutomationPractice/

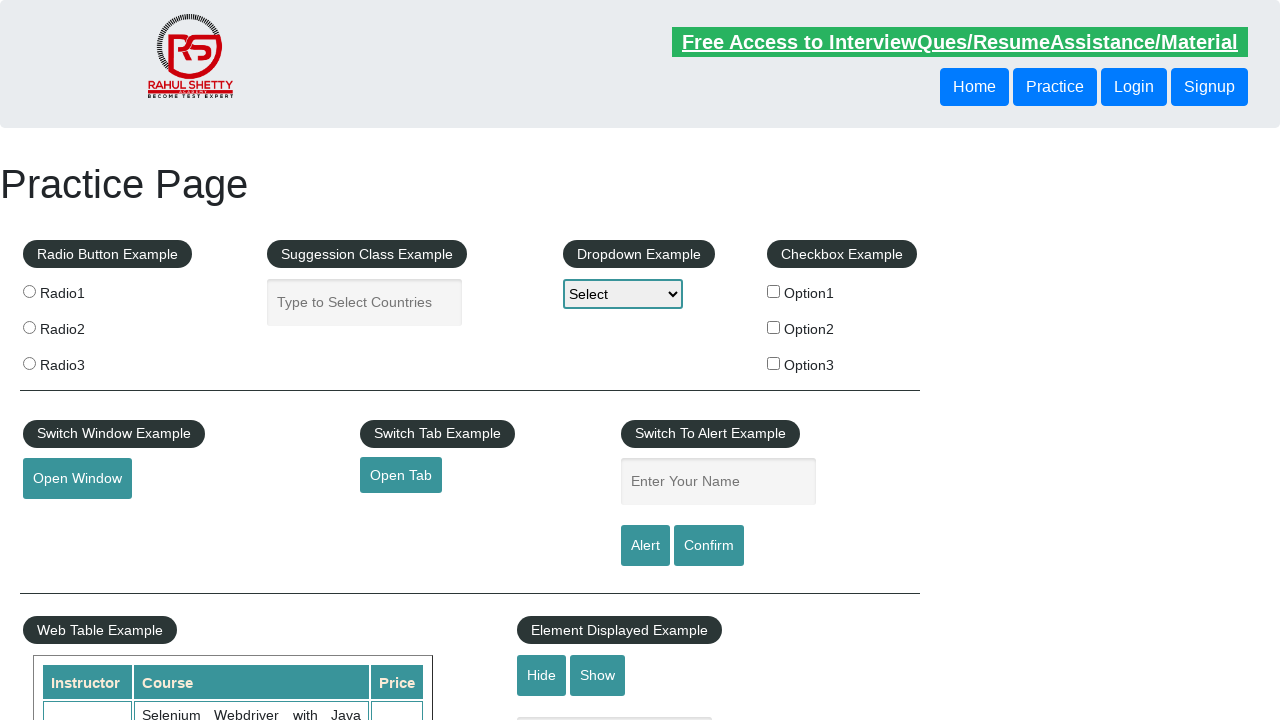

Hovered over mouse hover element to trigger hover effects at (83, 361) on #mousehover
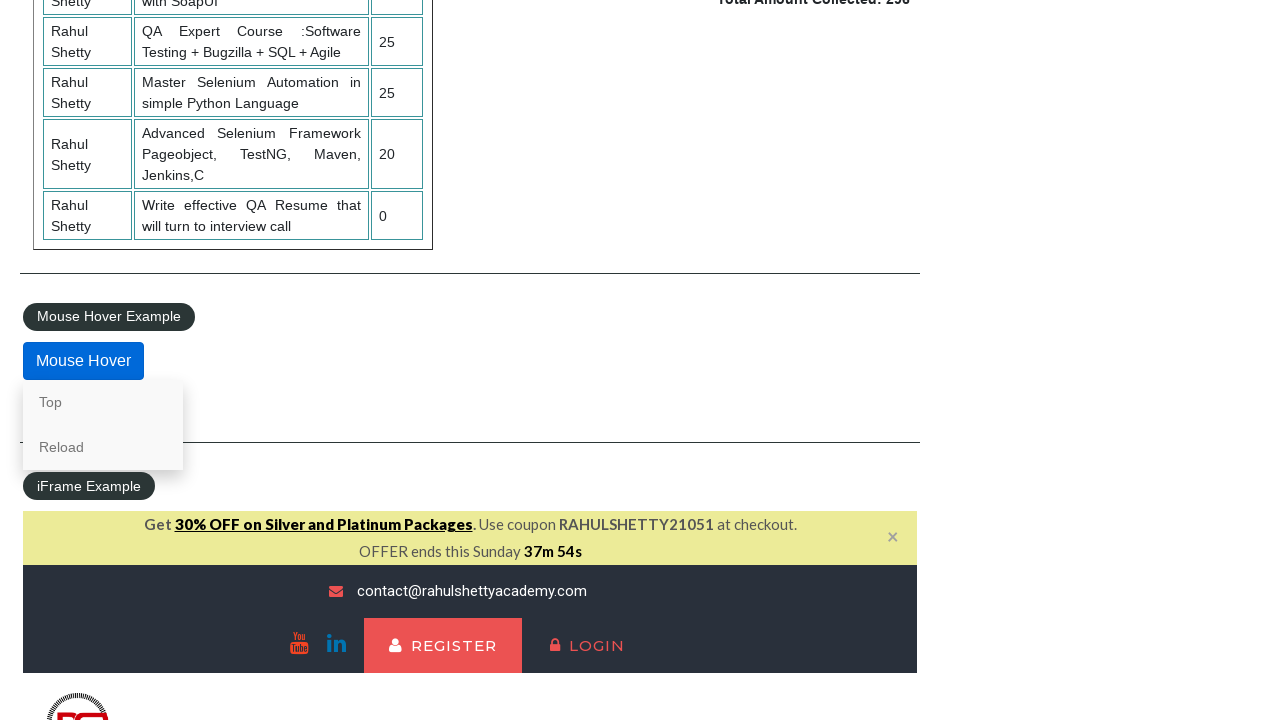

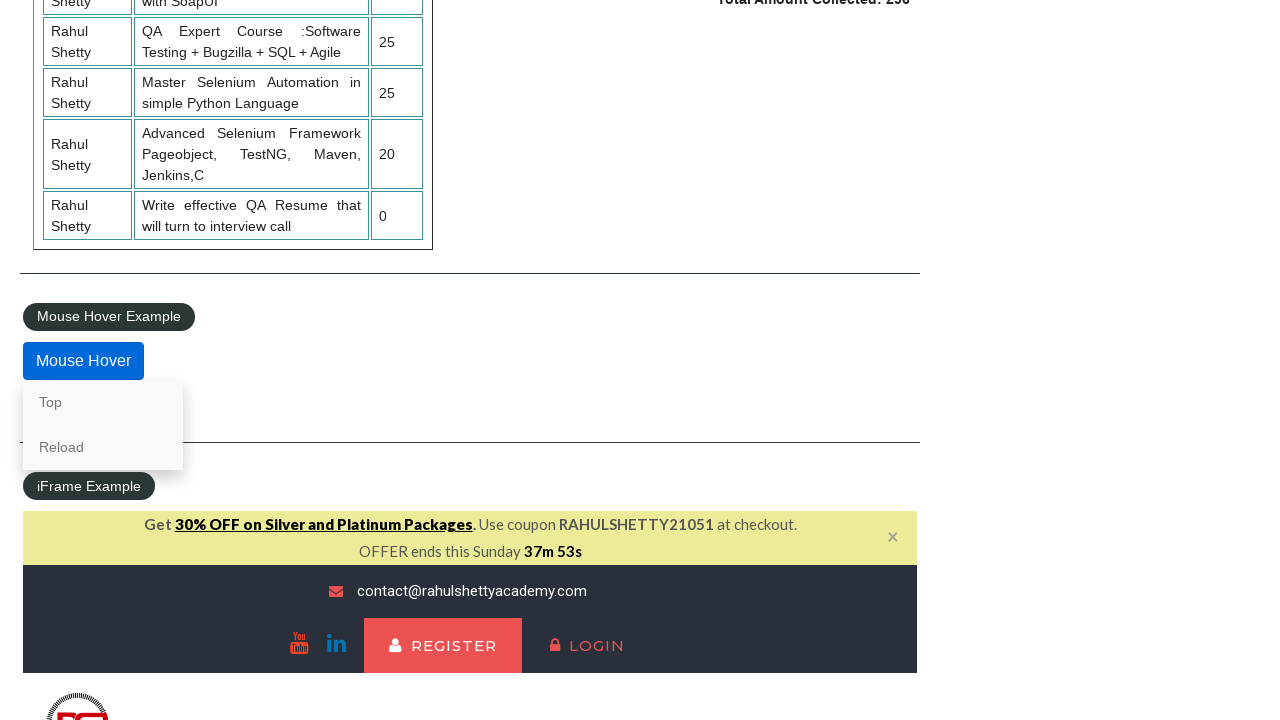